Tests a loading images page by waiting for the "Done!" text to appear after images finish loading, then verifies the award image element exists and has a src attribute.

Starting URL: https://bonigarcia.dev/selenium-webdriver-java/loading-images.html

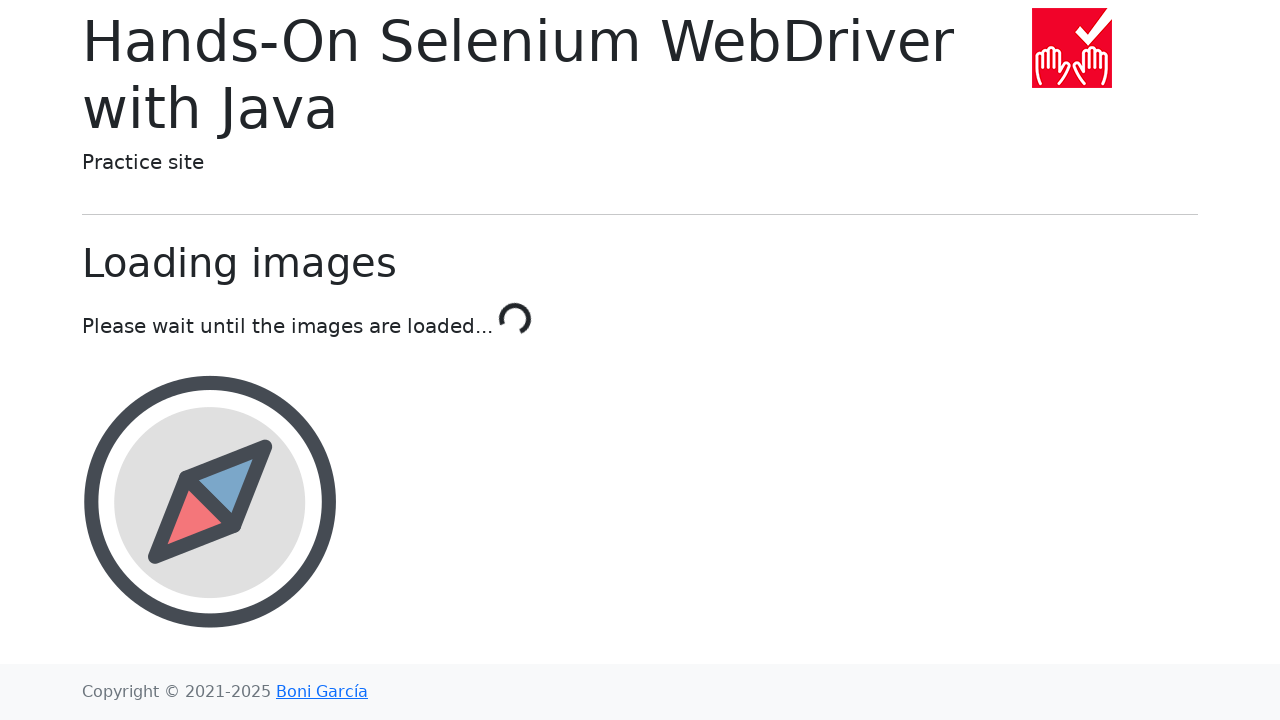

Waited for 'Done!' text to appear, indicating images have finished loading
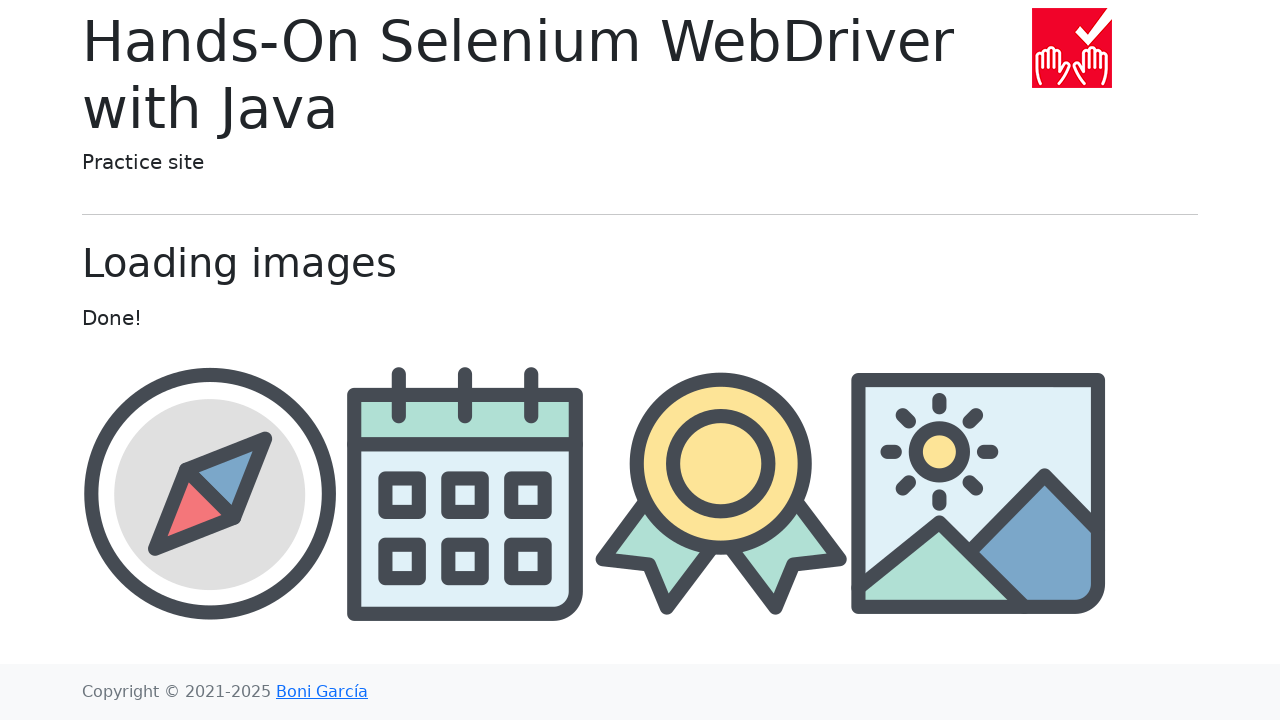

Located the award image element
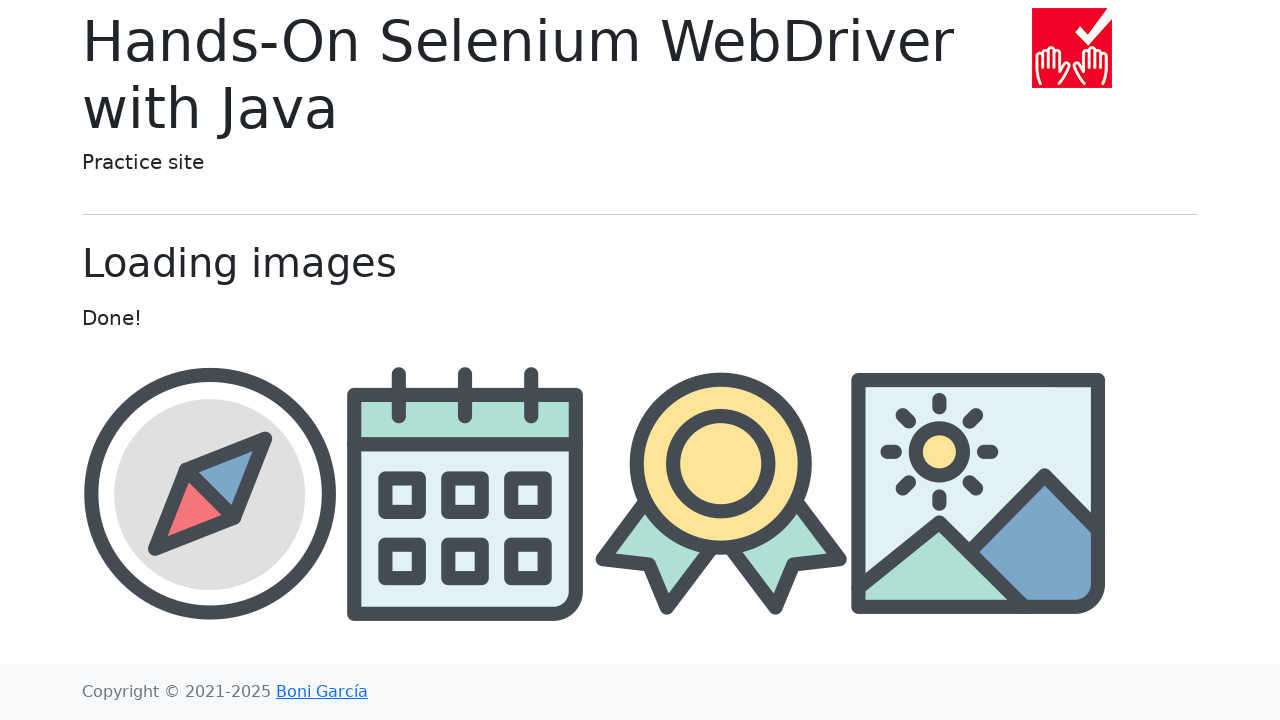

Award image element became visible
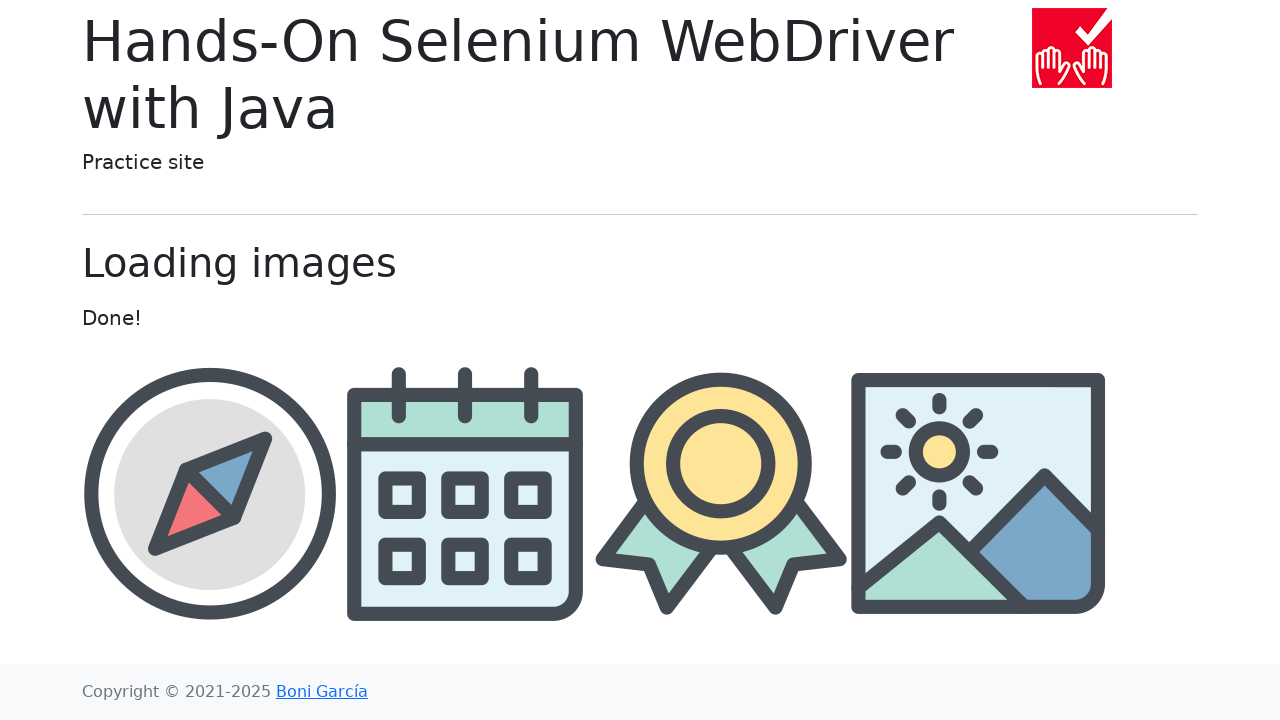

Retrieved src attribute from award image: img/award.png
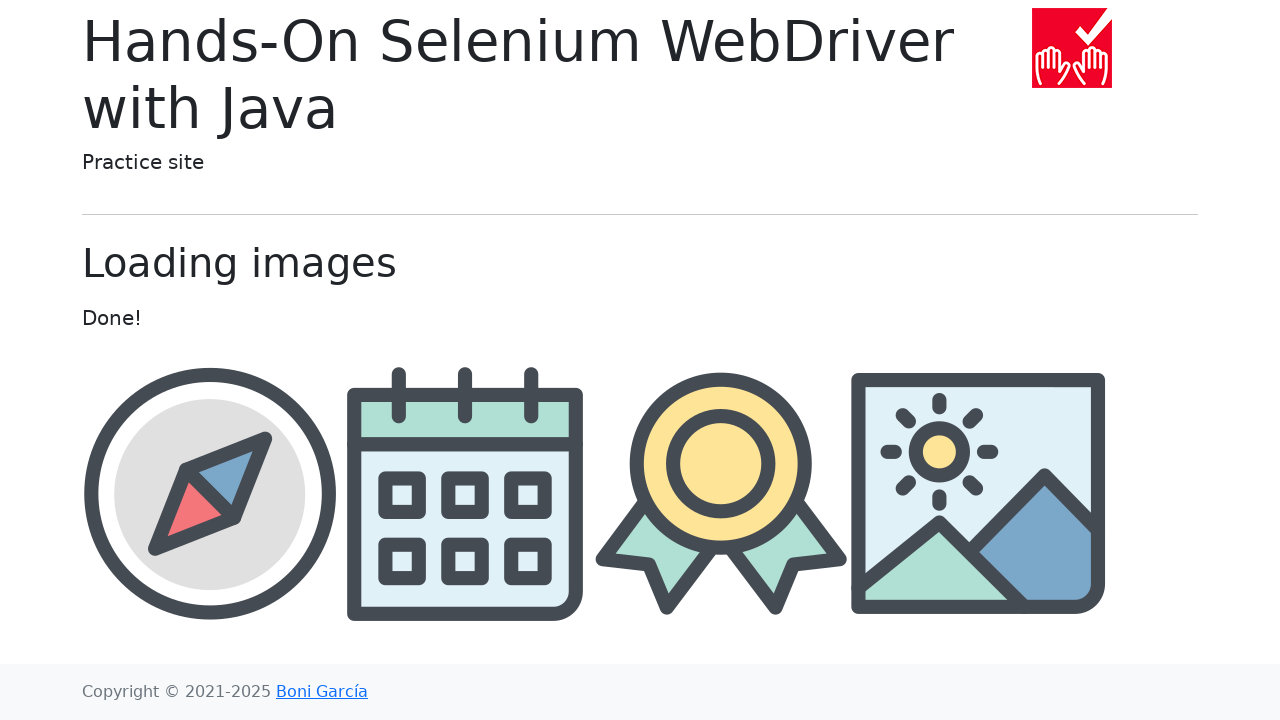

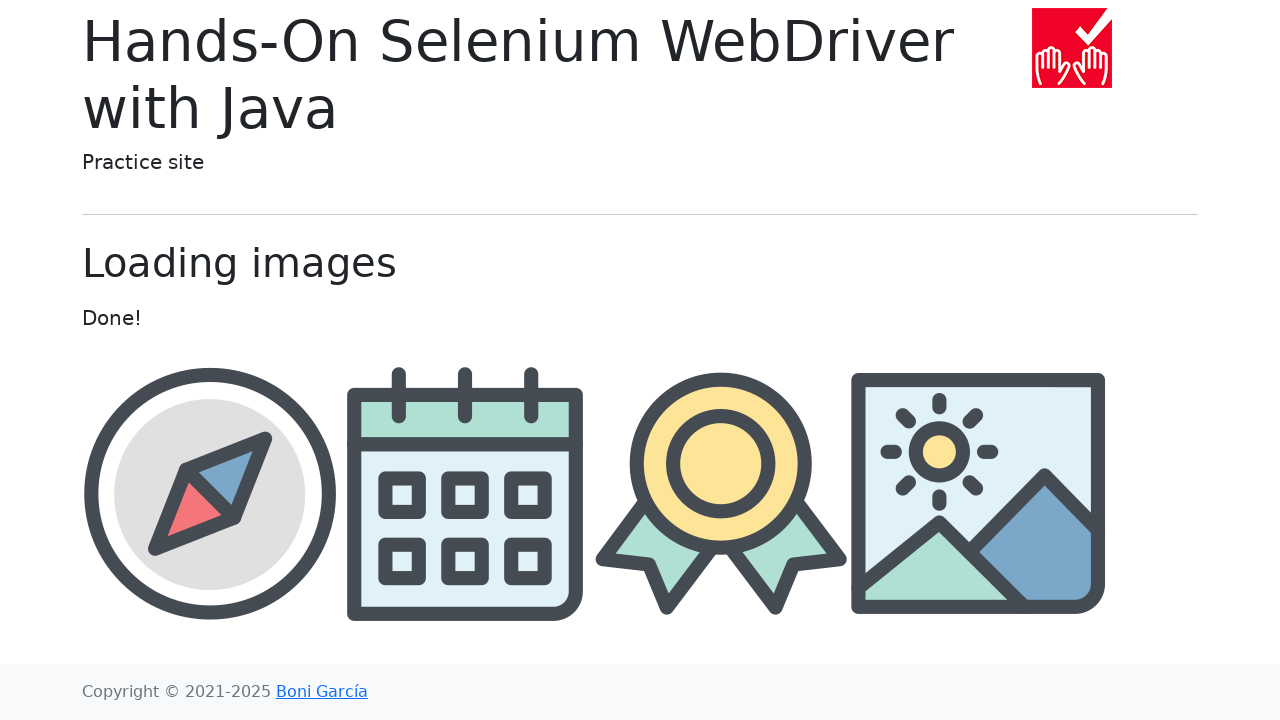